Tests navigation from login page to password reset page by clicking the forgot password link

Starting URL: https://app.ninjarmm.com/auth/#/login

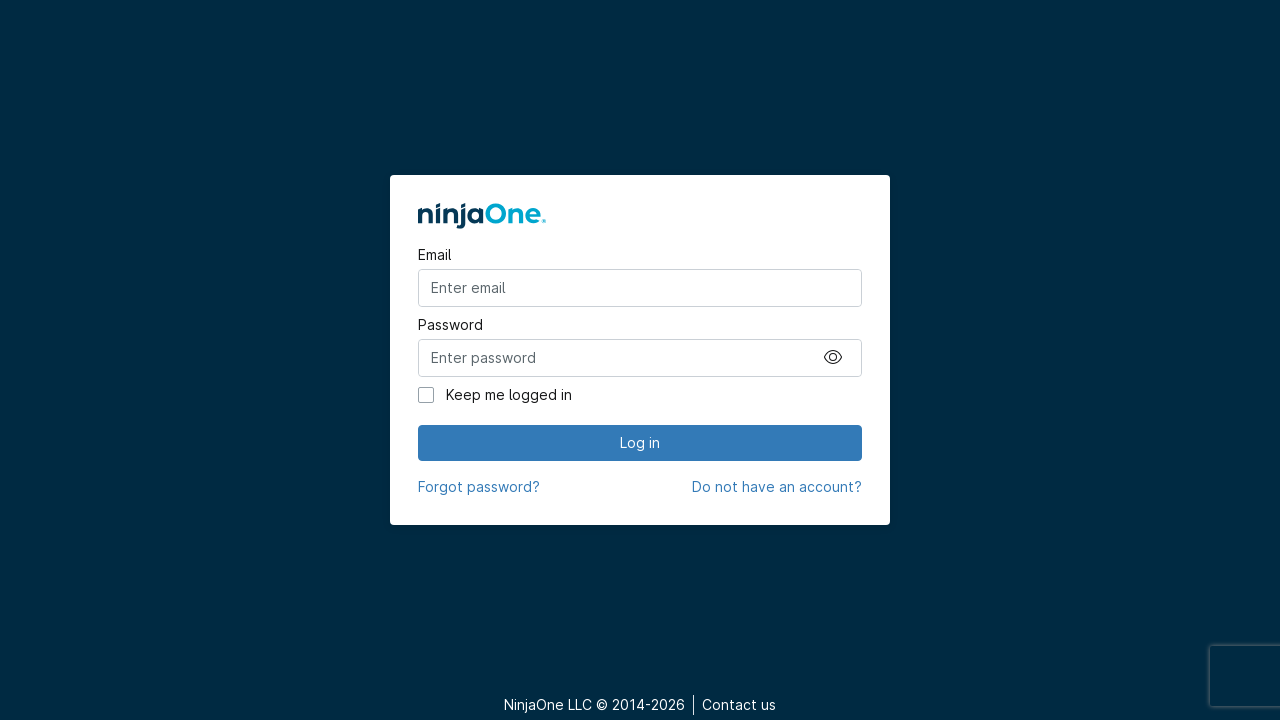

Clicked forgot password link to navigate to password reset page at (479, 487) on a[href="#/resetPassword"]
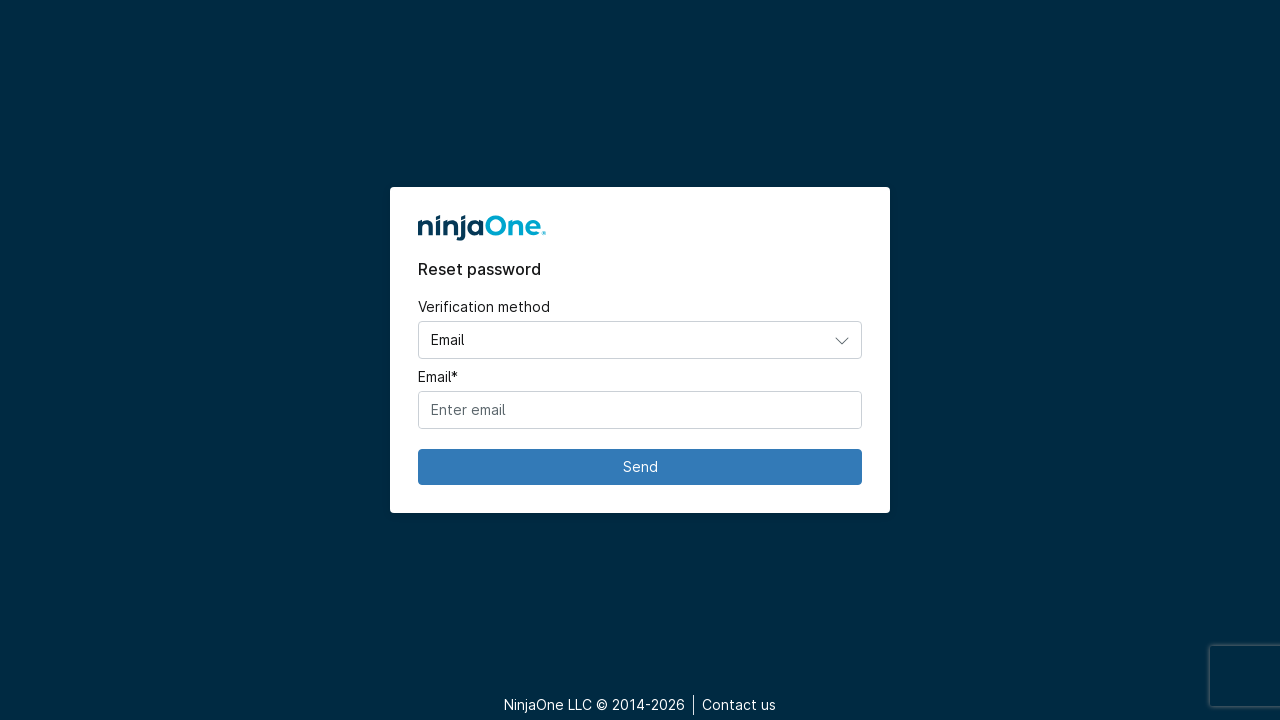

Password reset page loaded successfully
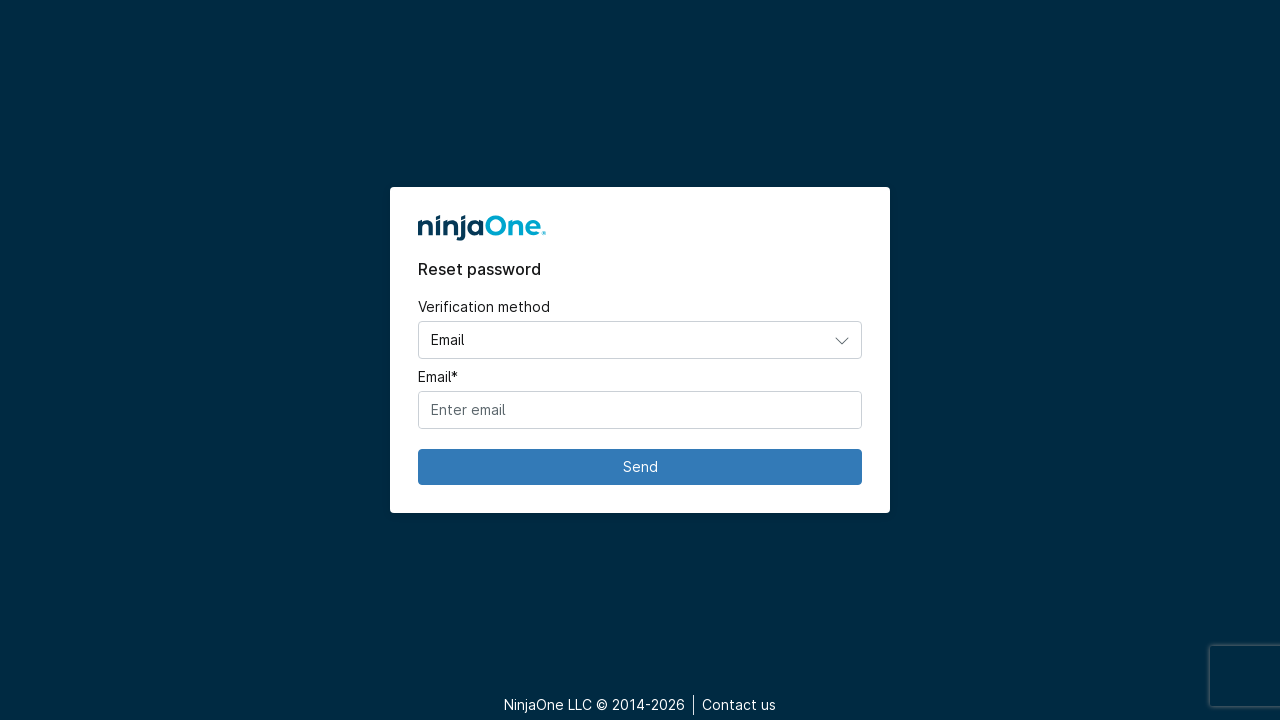

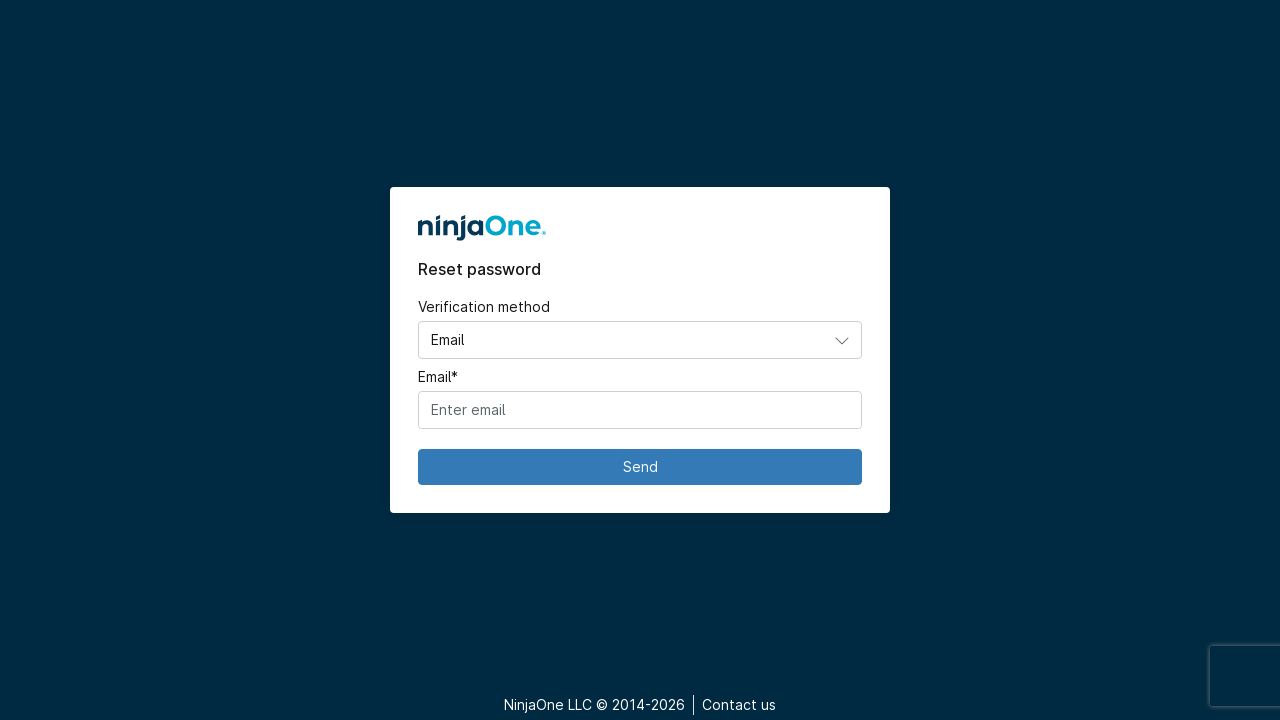